Demonstrates various mouse interactions on a web element including click and hold, then release actions

Starting URL: https://www.mycontactform.com/

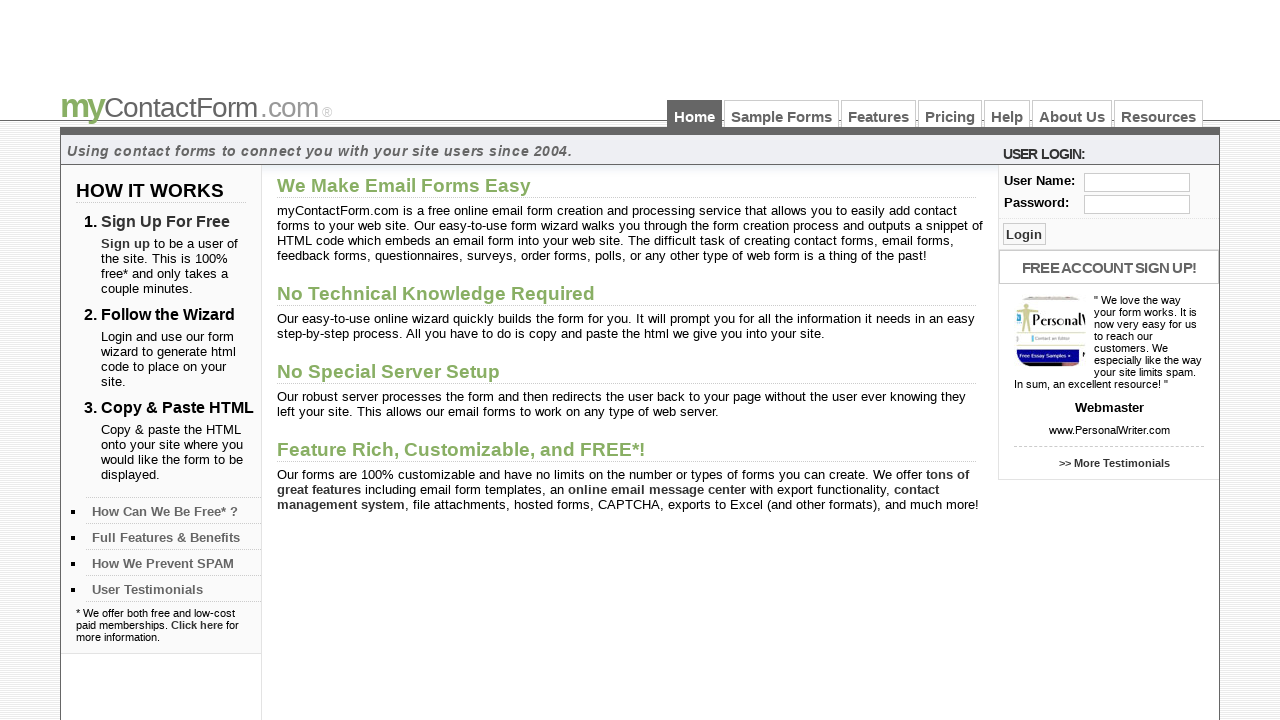

Located element with class 'txt_log'
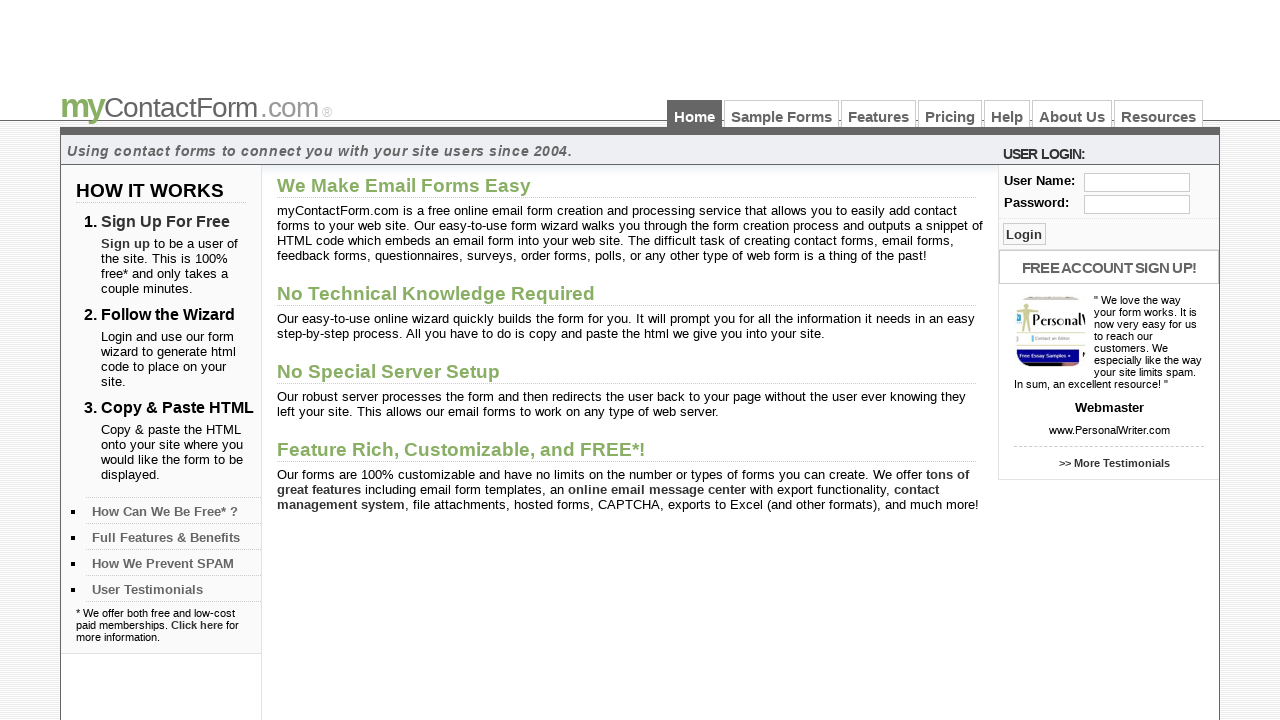

Moved mouse to center of txt_log element at (1137, 182)
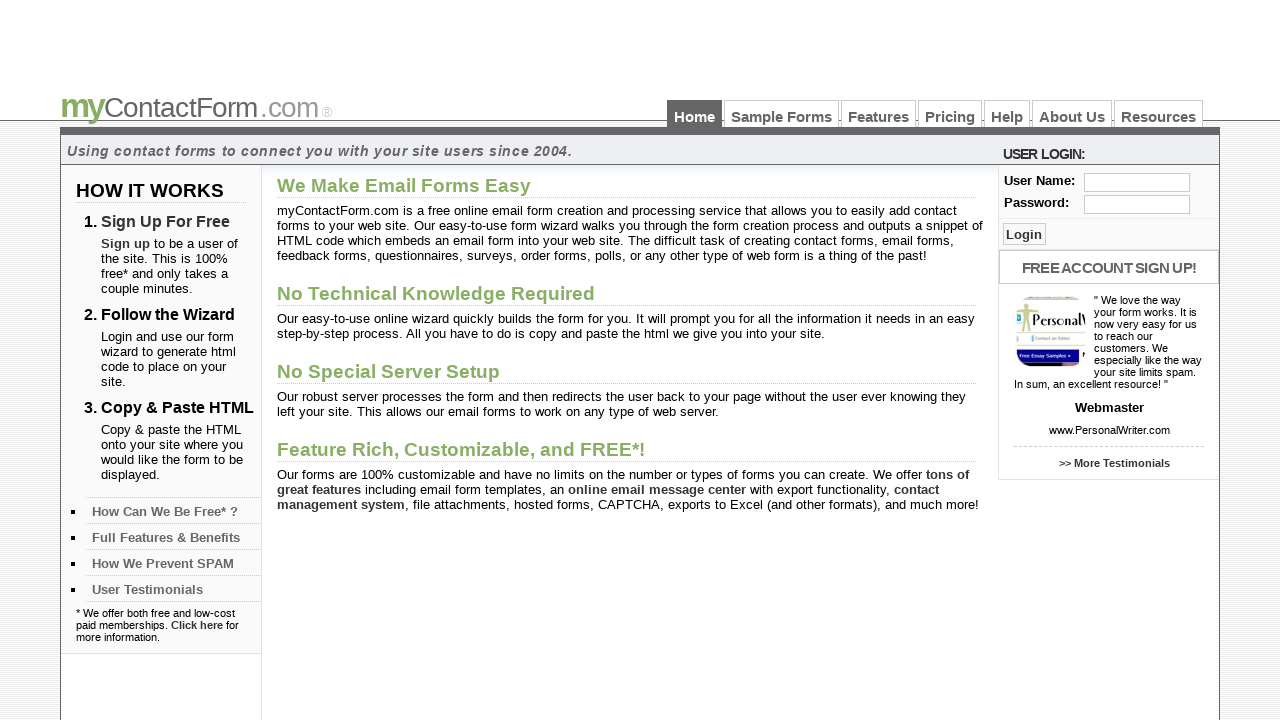

Pressed and held mouse button down on element at (1137, 182)
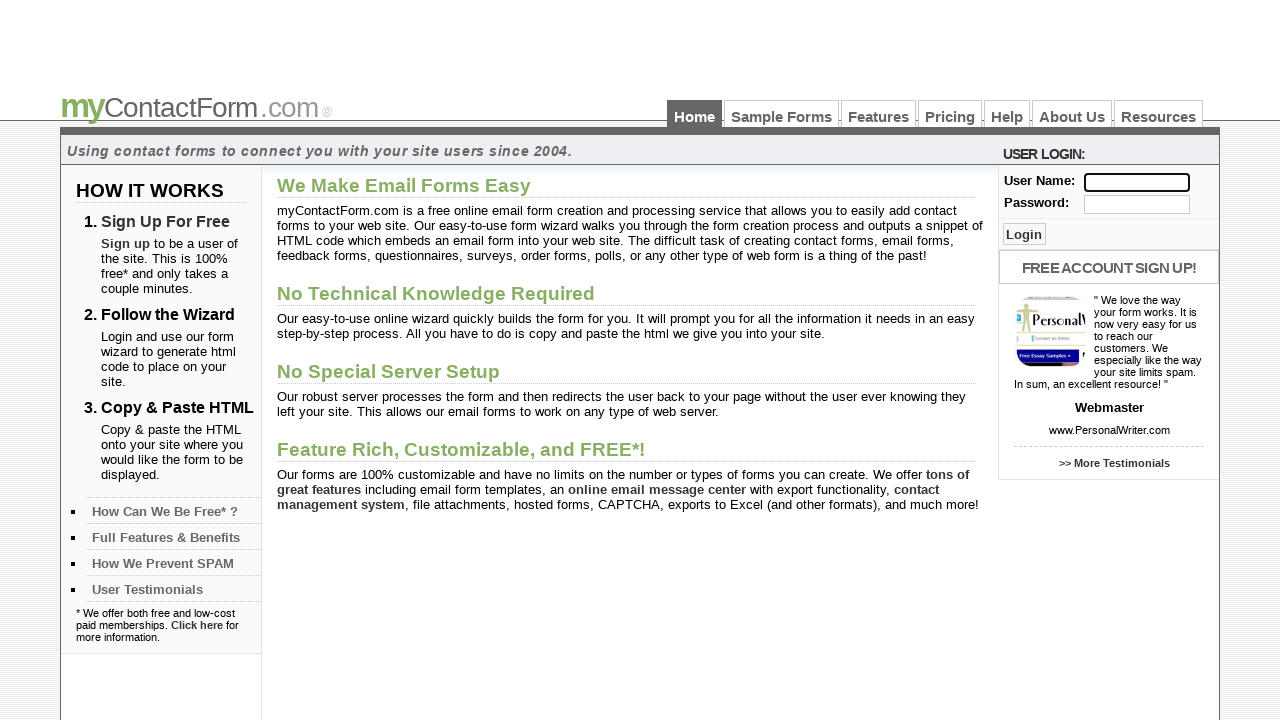

Waited 3 seconds while holding mouse button
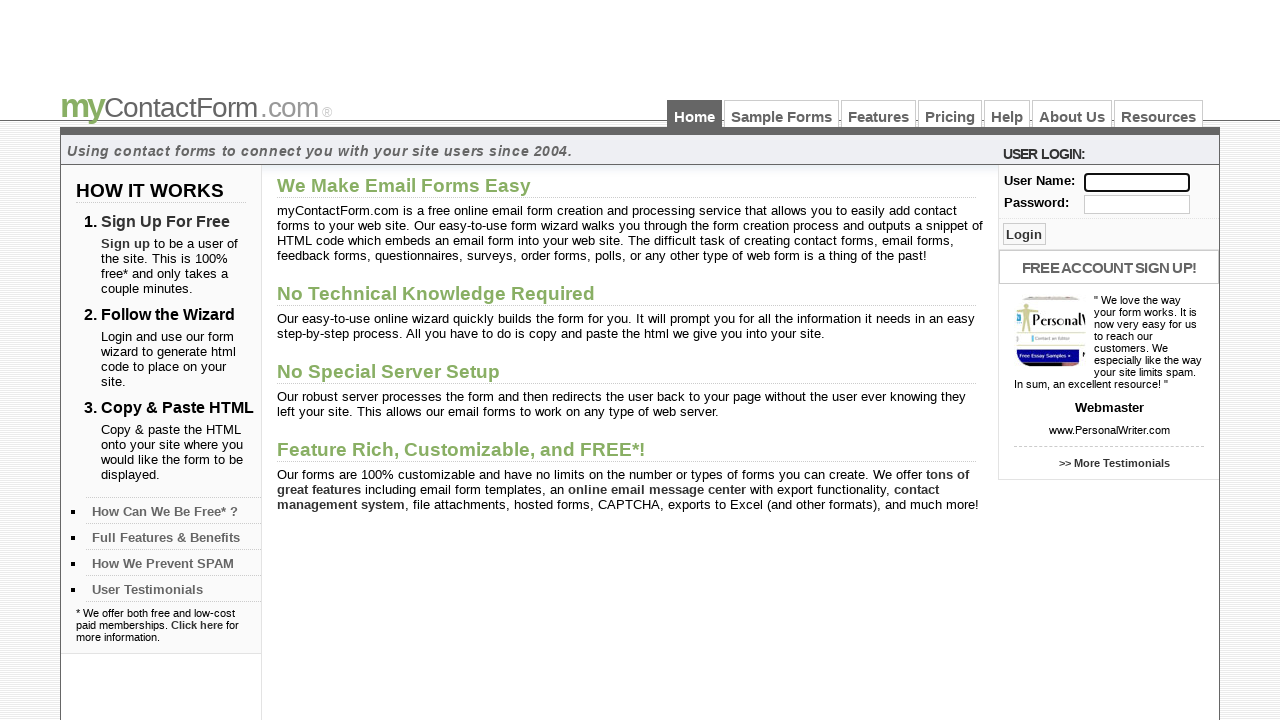

Released mouse button at (1137, 182)
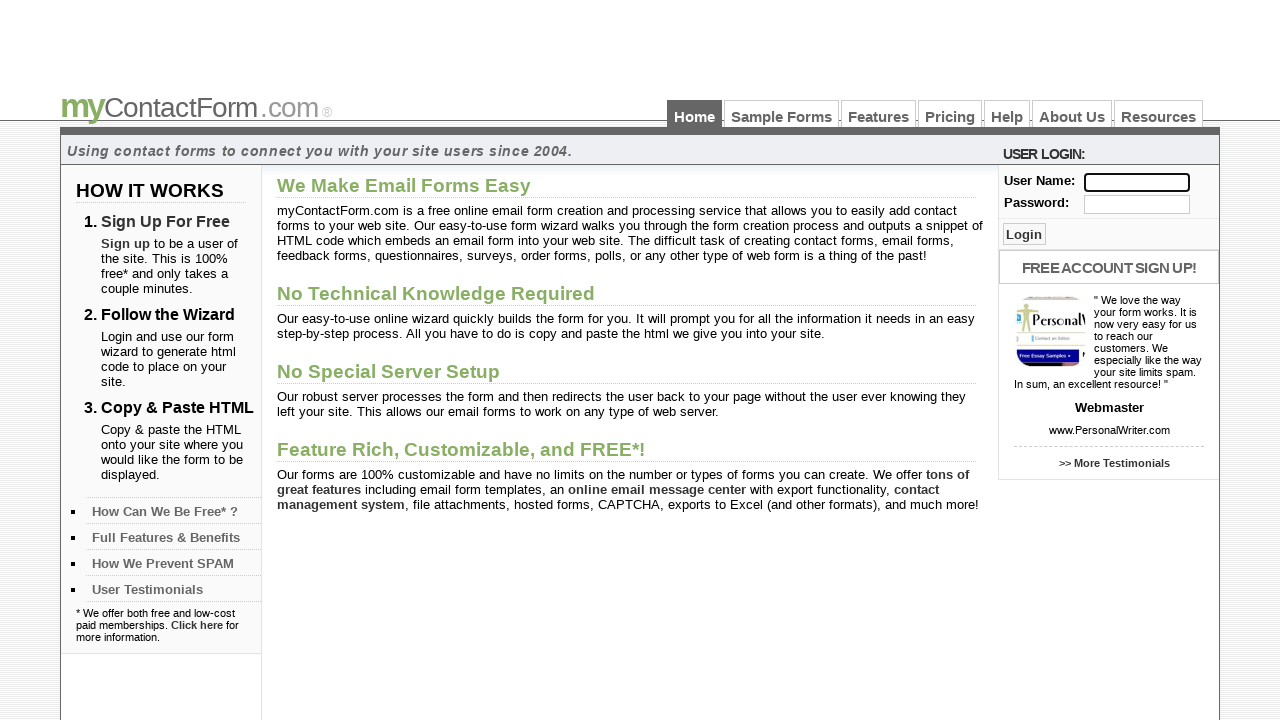

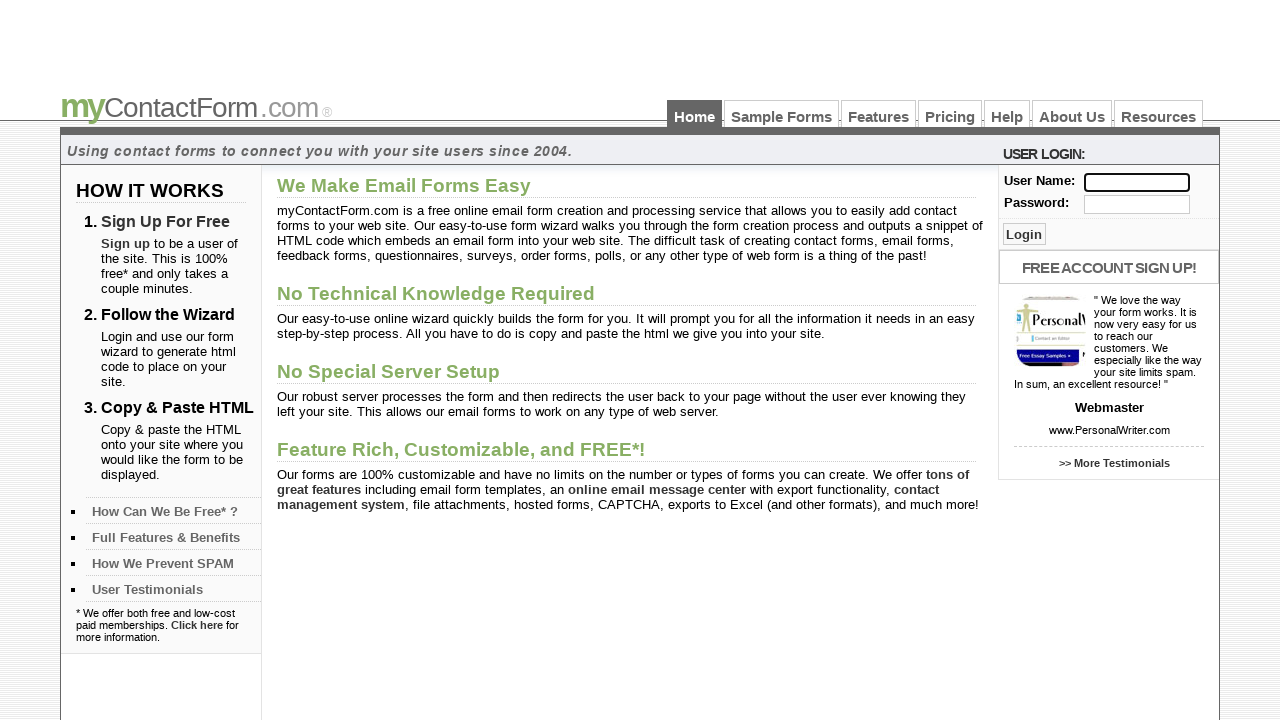